Tests double-click functionality by comparing the speed of two single clicks versus a double-click action on a click tester

Starting URL: https://klik-test.ru/dabl-klik-test

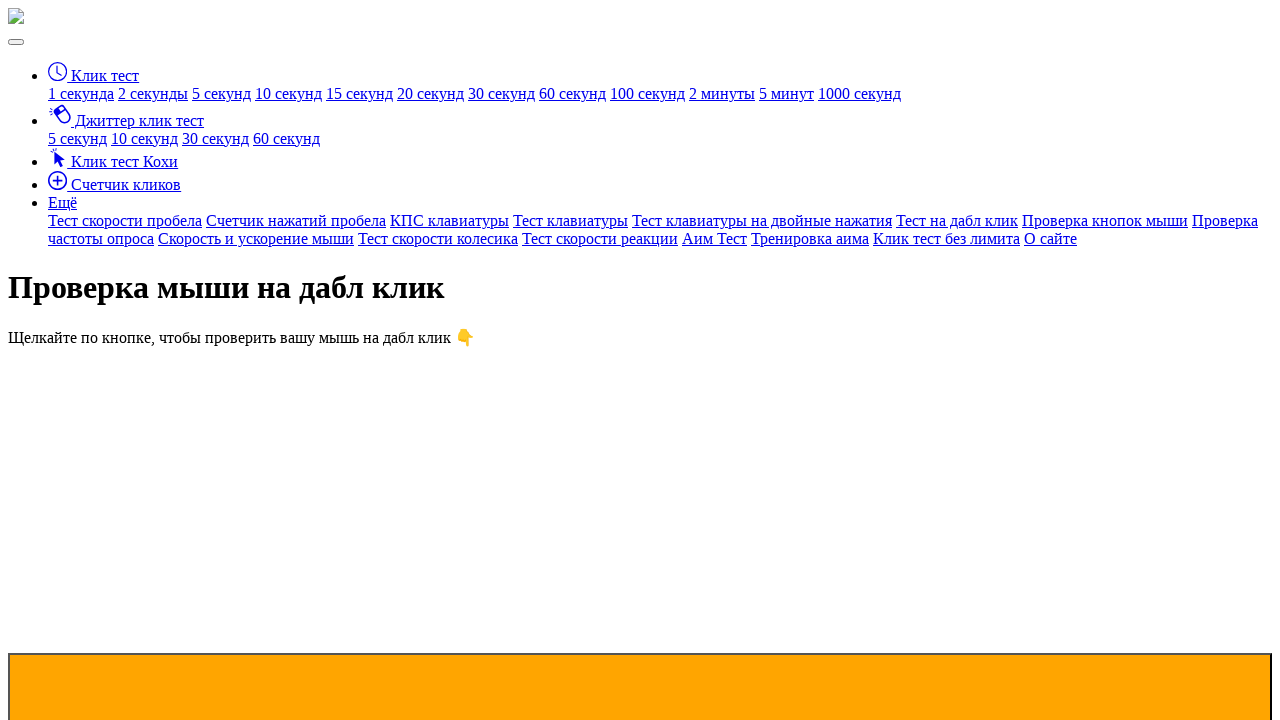

Performed first single click on clicker element at (640, 620) on #clicker
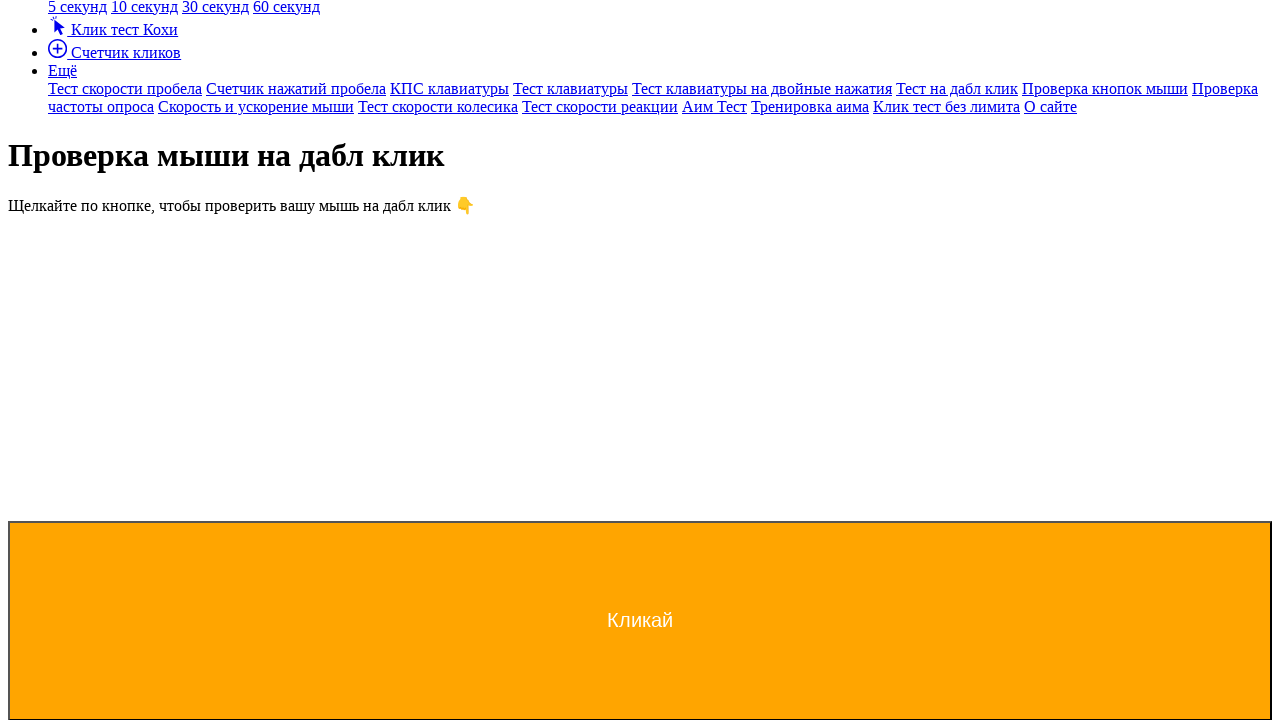

Performed second single click on clicker element at (640, 620) on #clicker
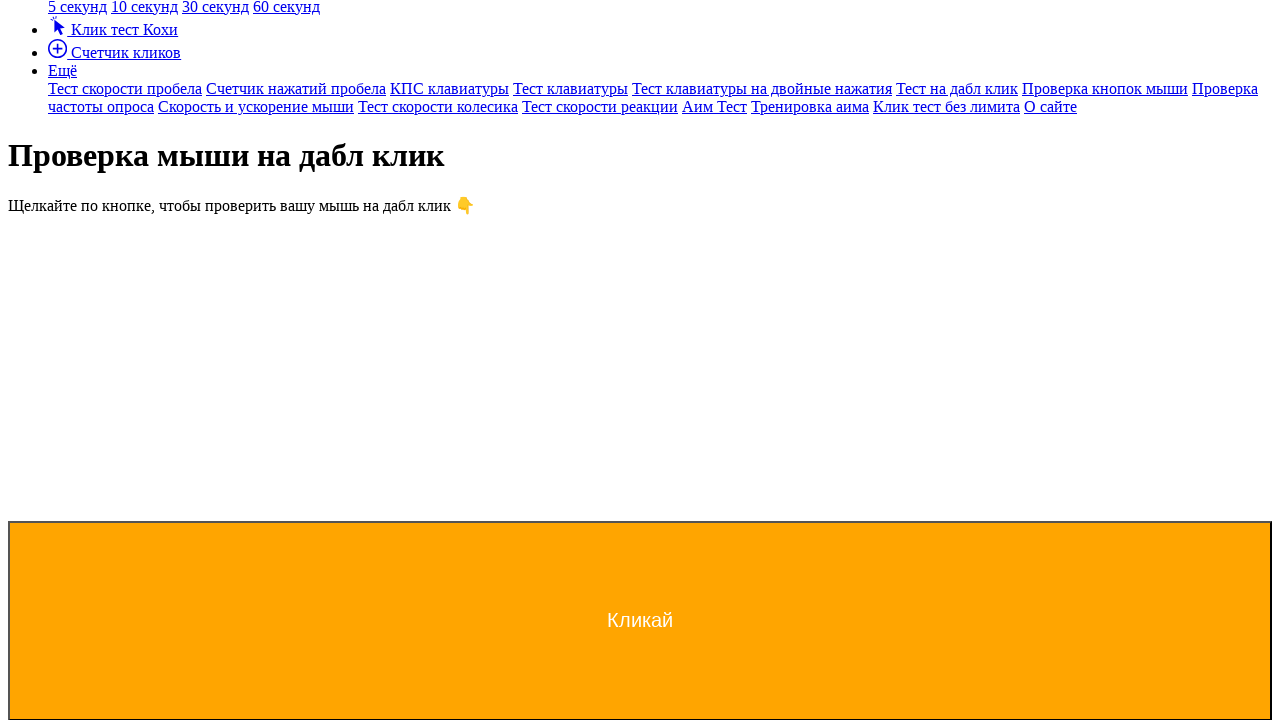

Clicked reset button to clear results at (34, 360) on #reset
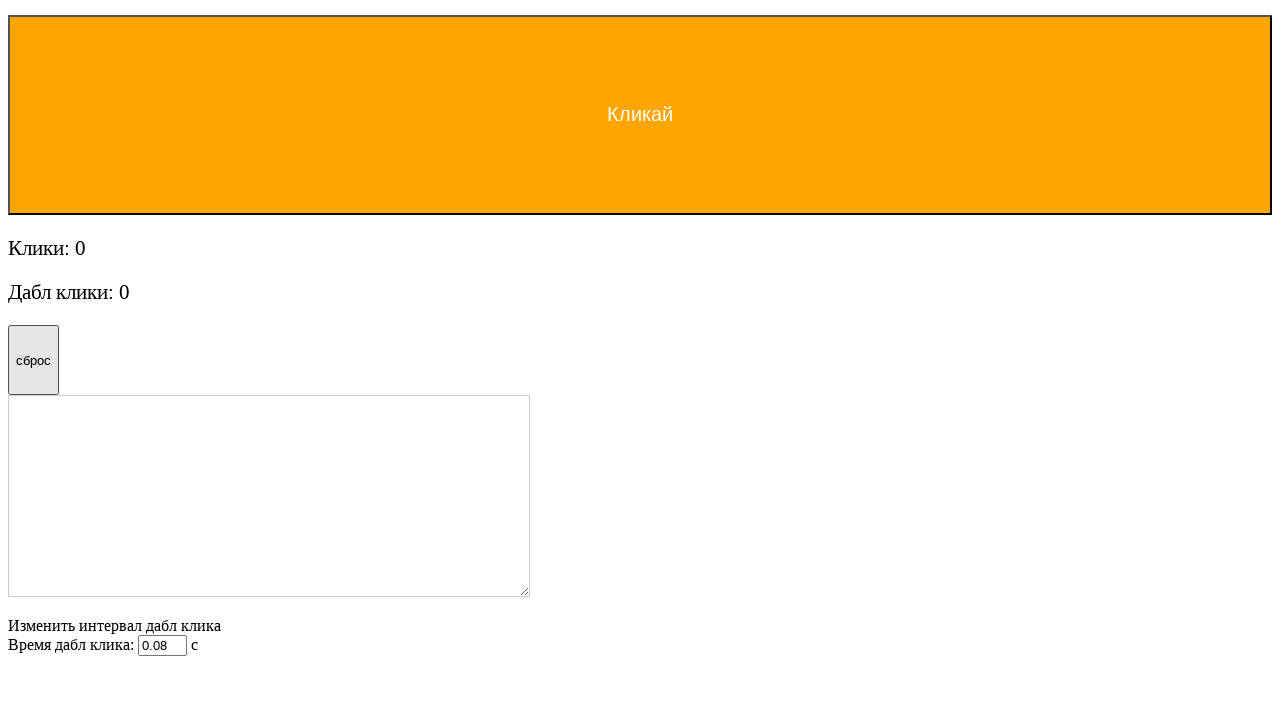

Waited for textarea to be empty after reset
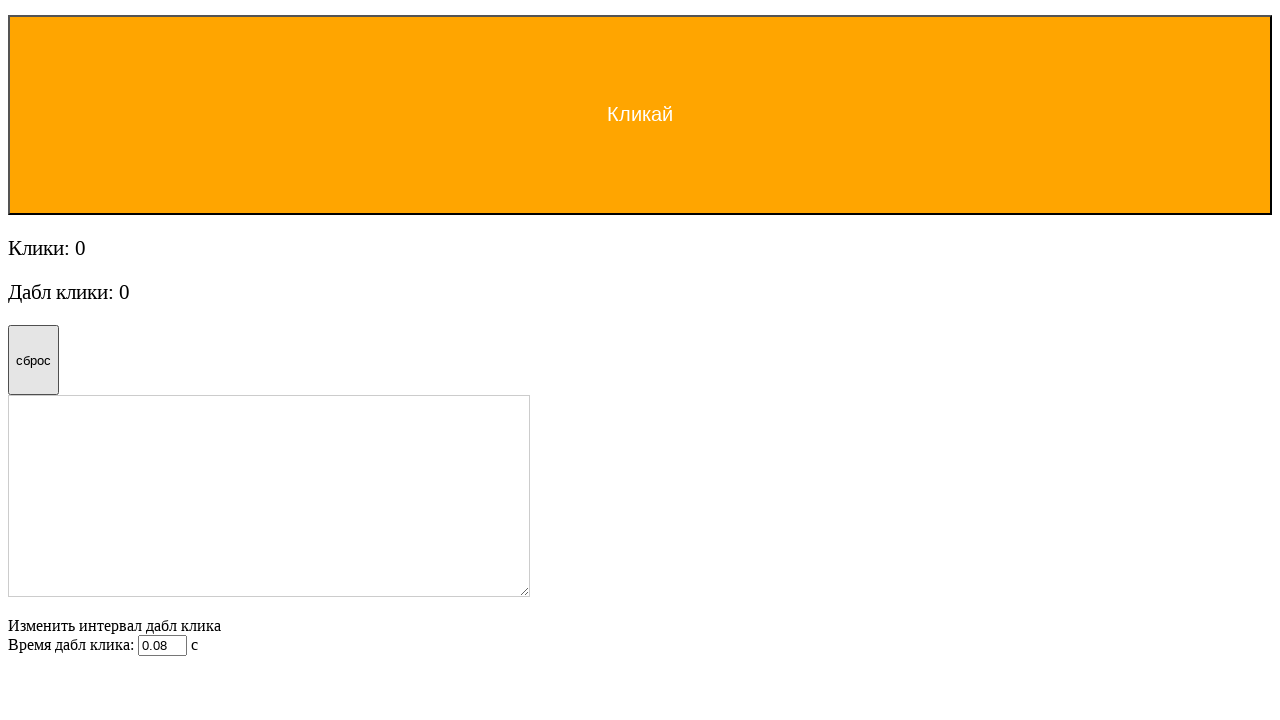

Performed double-click on clicker element at (640, 115) on #clicker
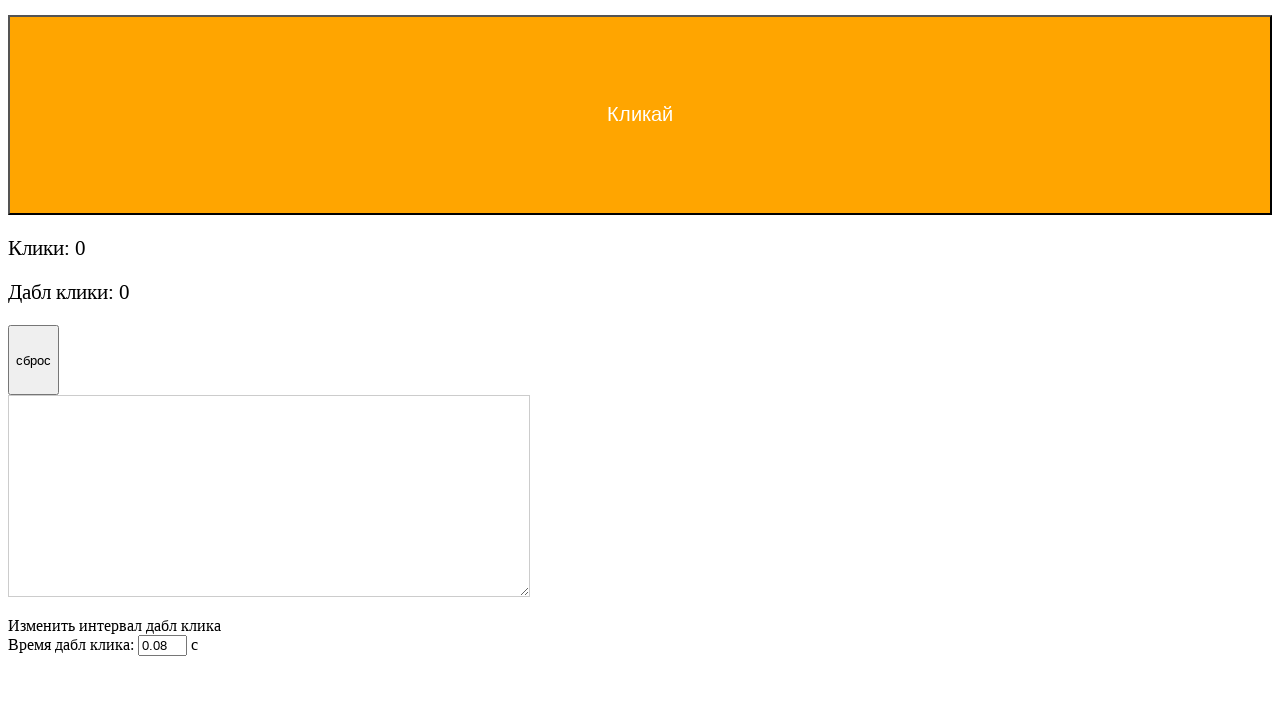

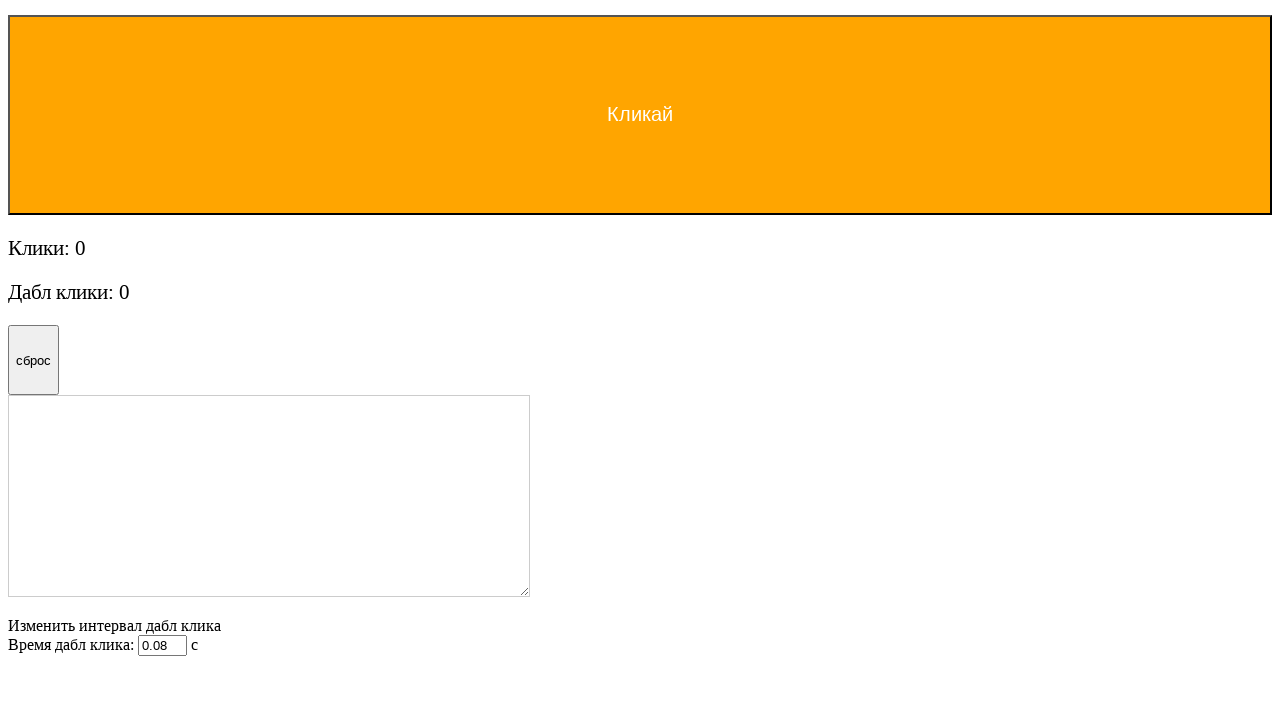